Tests the coffee cart functionality by adding items to cart, verifying total price, and completing a purchase with payment information

Starting URL: https://seleniumbase.io/coffee/

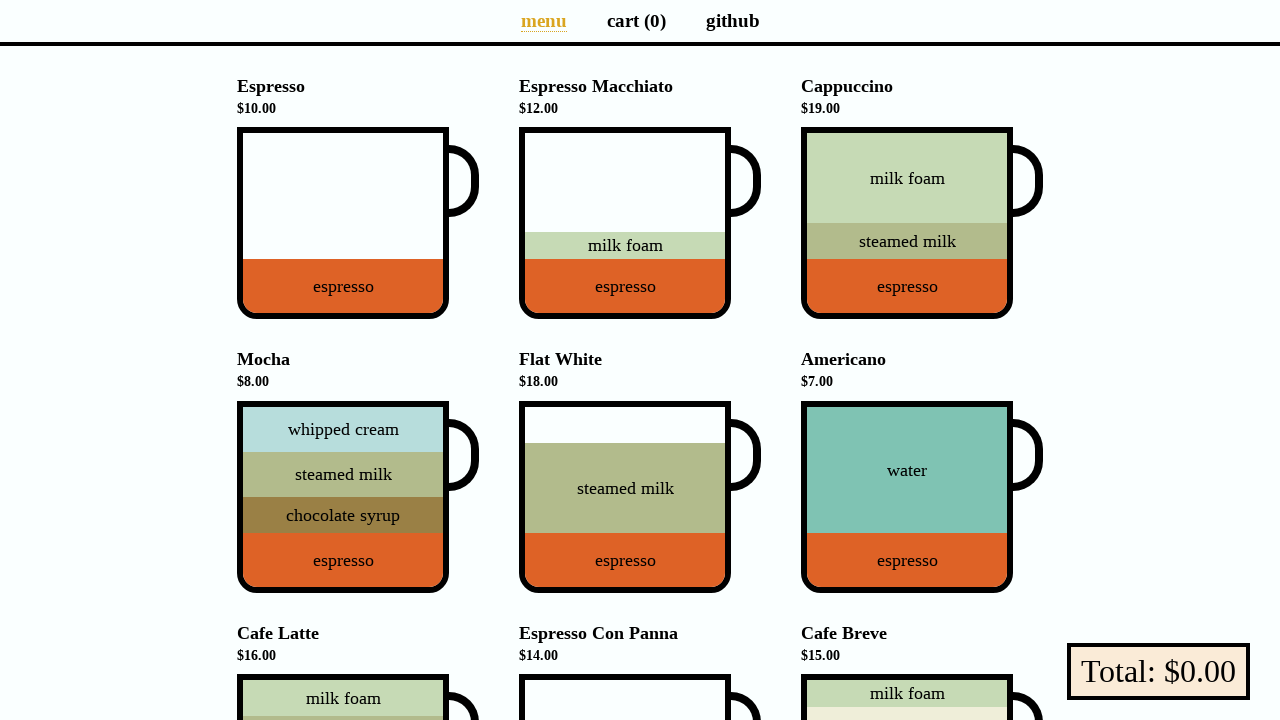

Clicked on Cappuccino to add to cart at (907, 223) on div[data-sb="Cappuccino"]
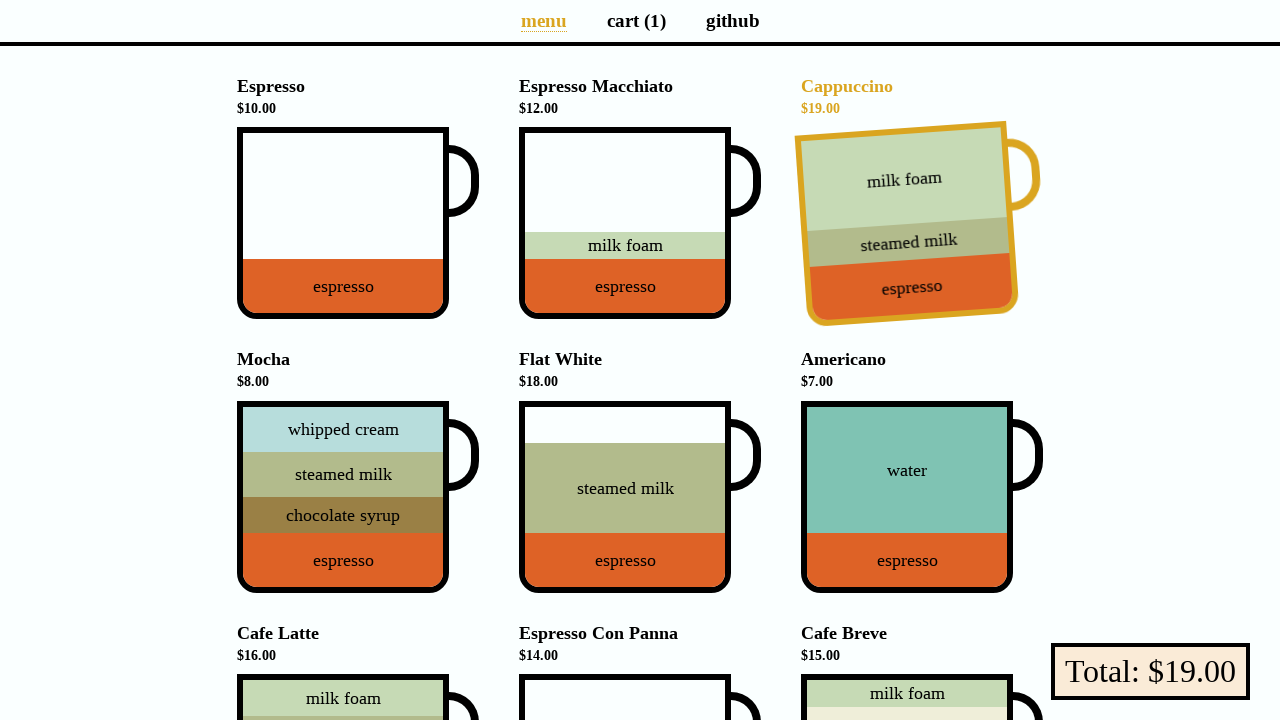

Clicked on Flat White to add to cart at (625, 497) on div[data-sb="Flat-White"]
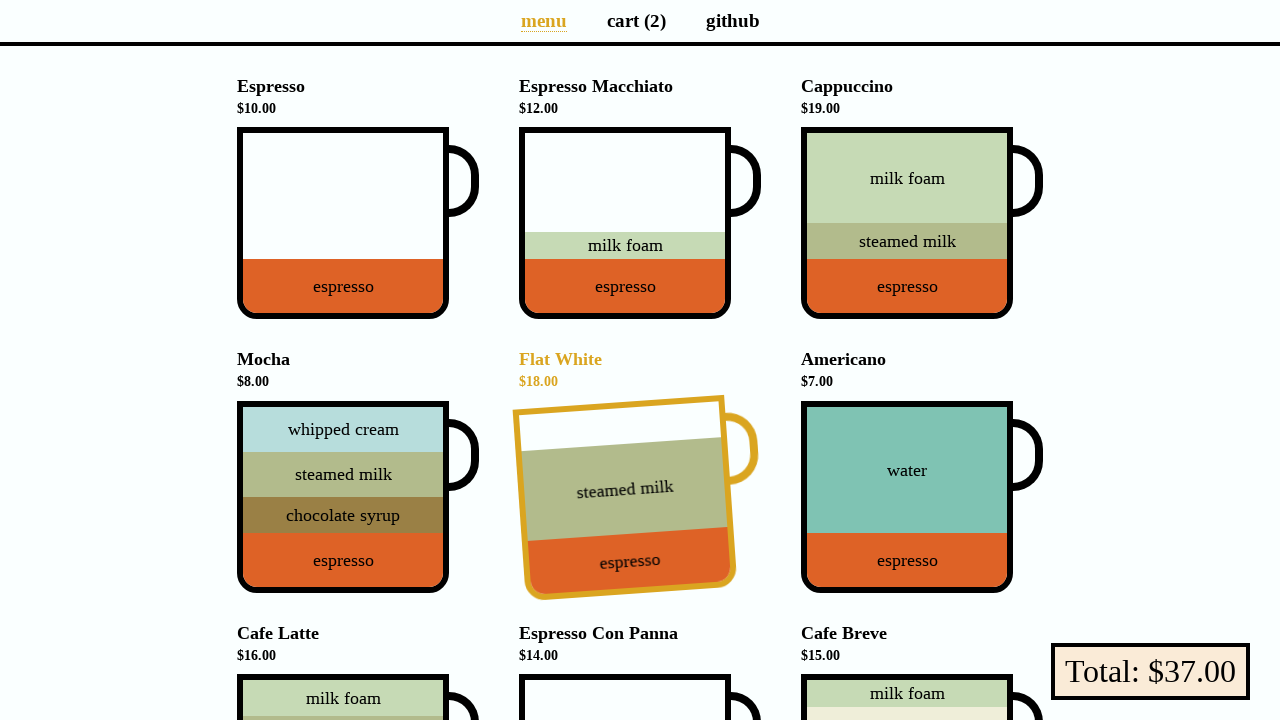

Clicked on Cafe Latte to add to cart at (343, 627) on div[data-sb="Cafe-Latte"]
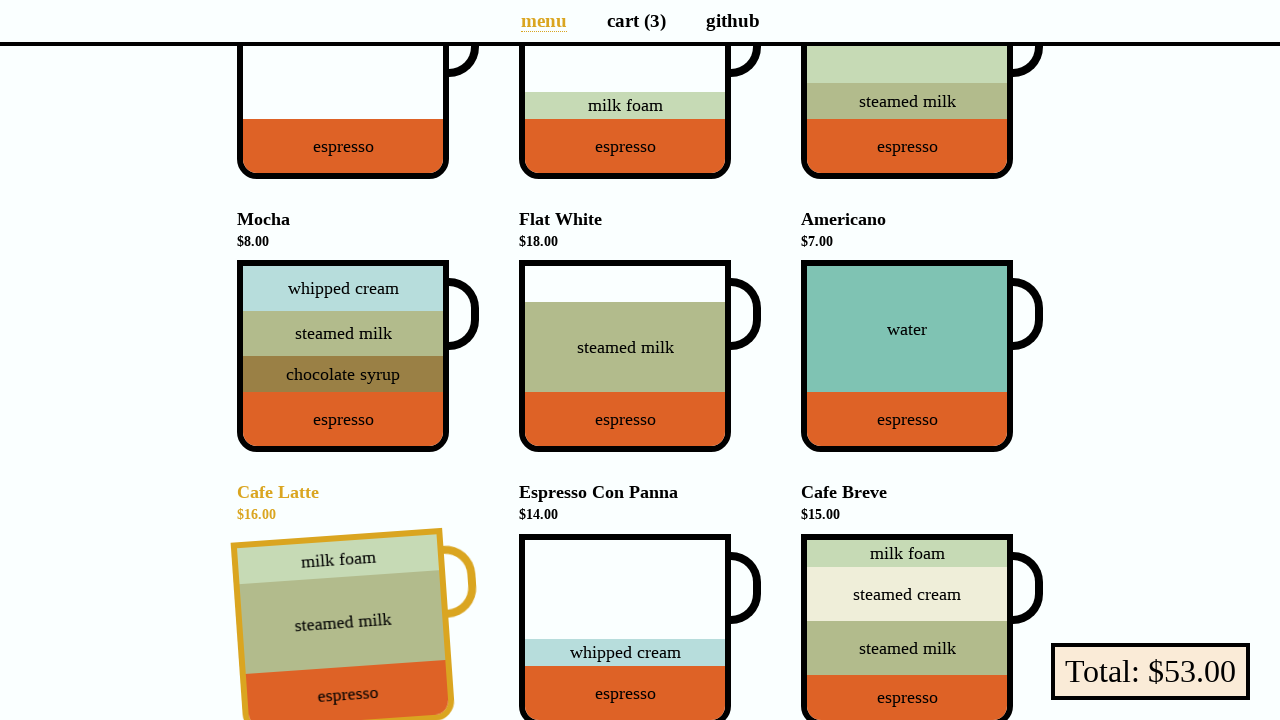

Navigated to cart page at (636, 20) on a[aria-label="Cart page"]
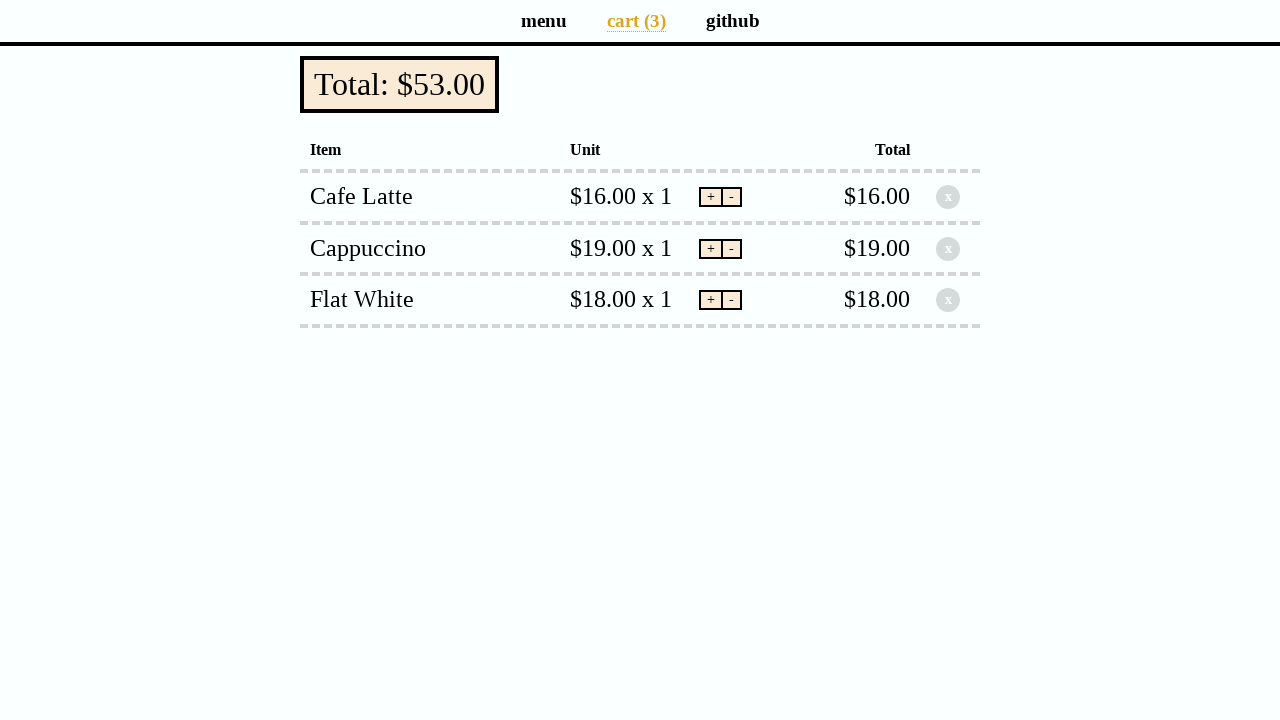

Pay button loaded on cart page
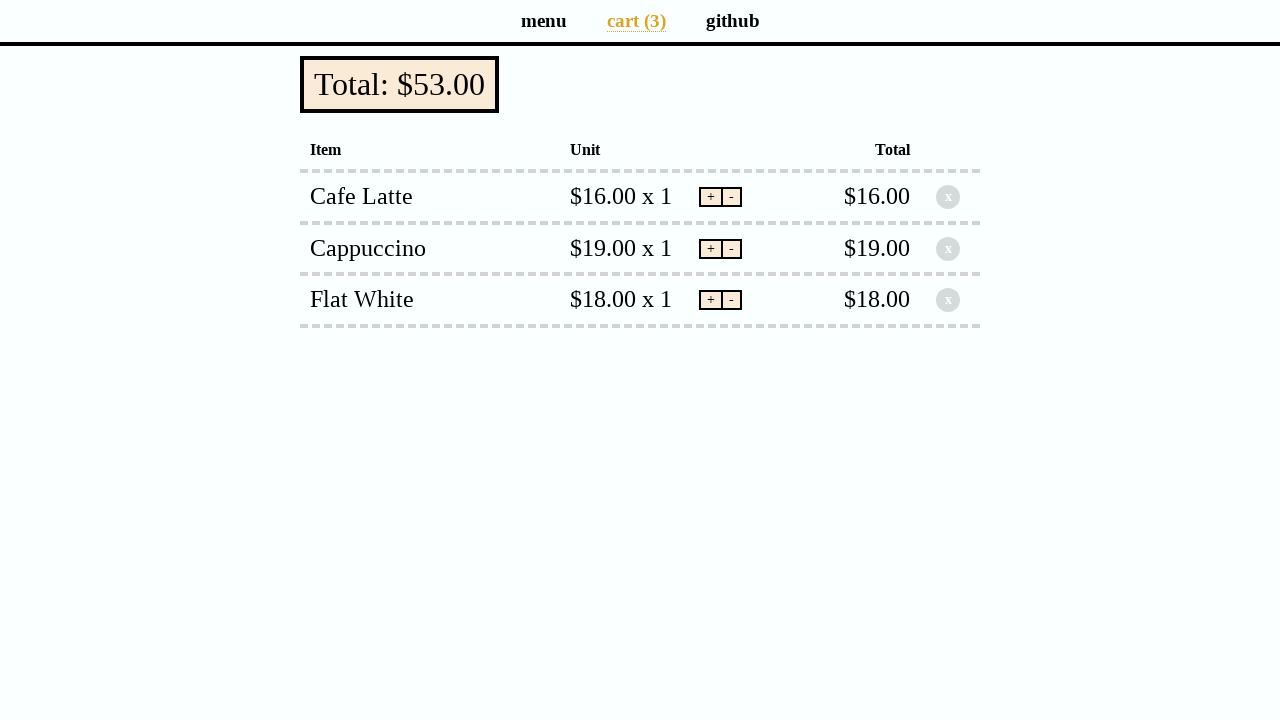

Verified total price is $53.00
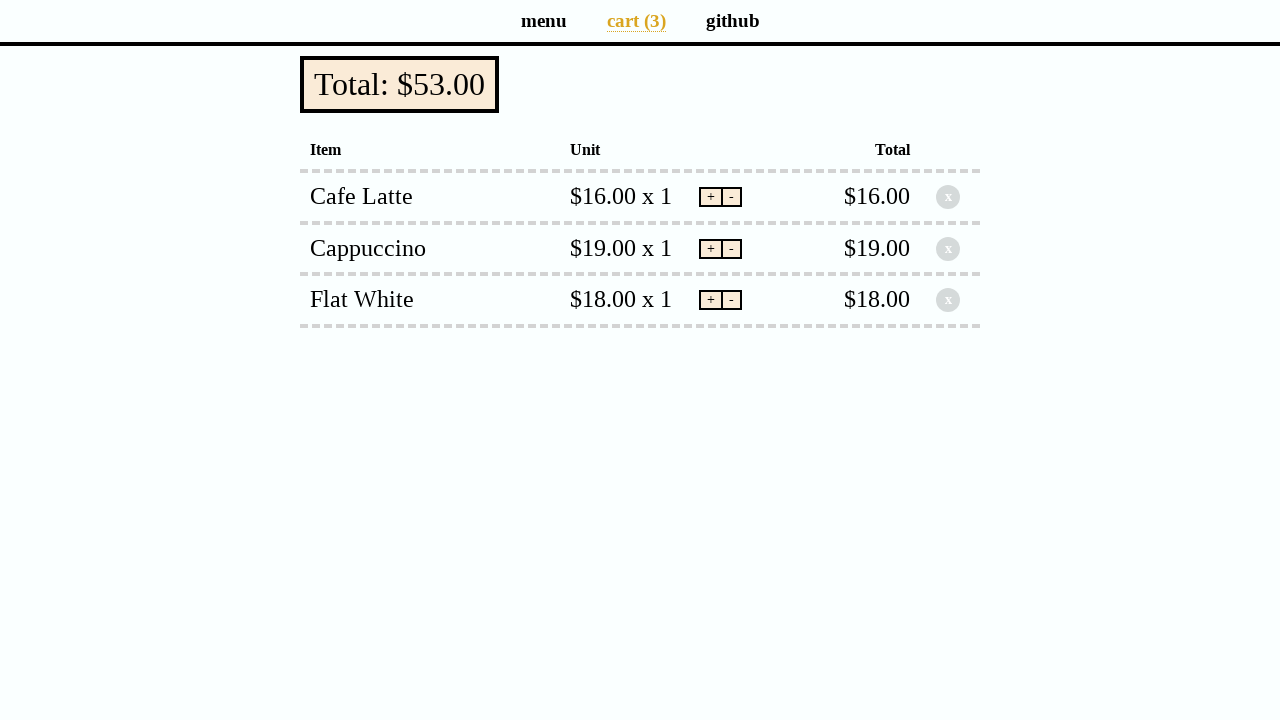

Clicked pay button to proceed to payment at (400, 84) on button.pay
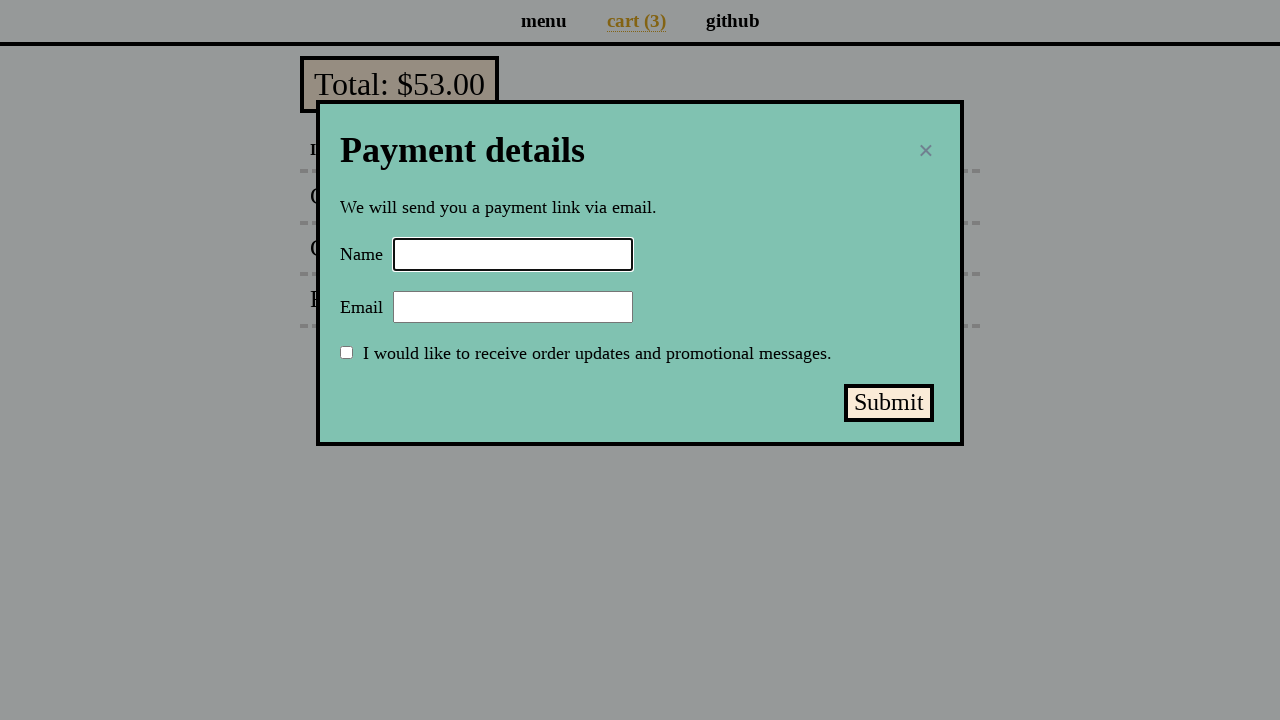

Filled in customer name 'Selenium Coffee' on input#name
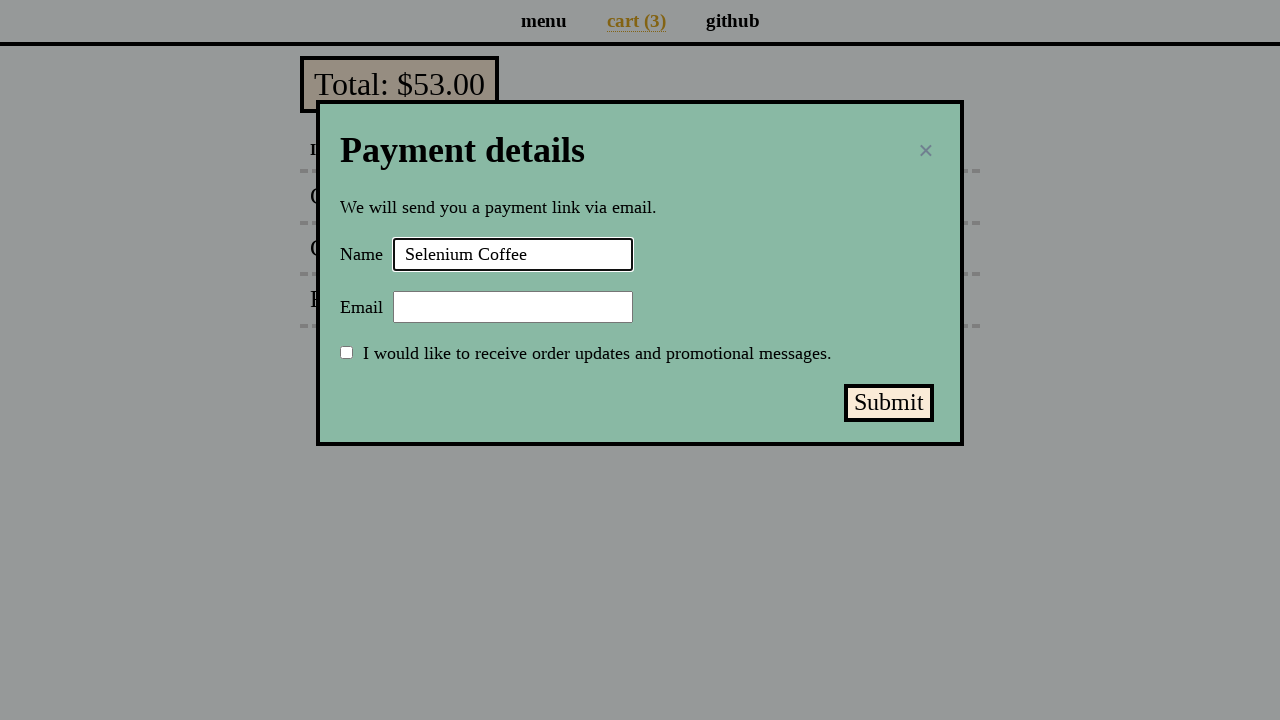

Filled in customer email 'test@test.test' on input#email
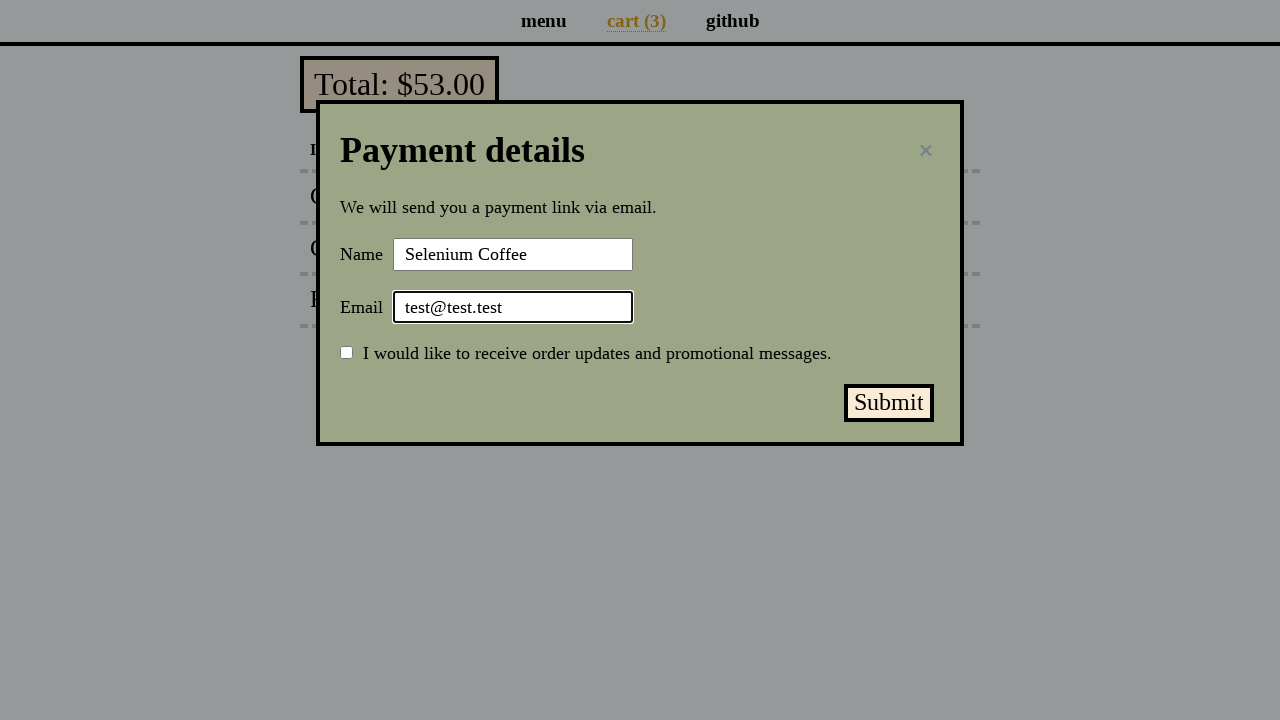

Clicked submit payment button to complete purchase at (889, 403) on button#submit-payment
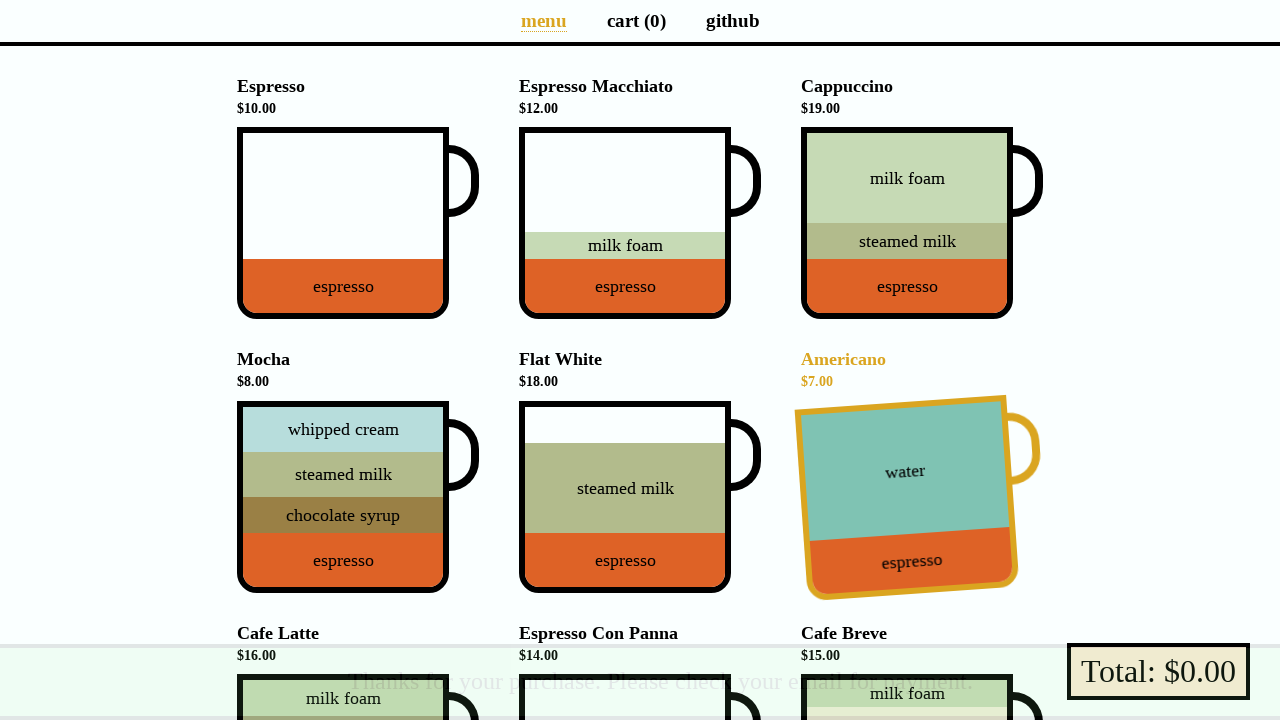

Purchase confirmation page loaded
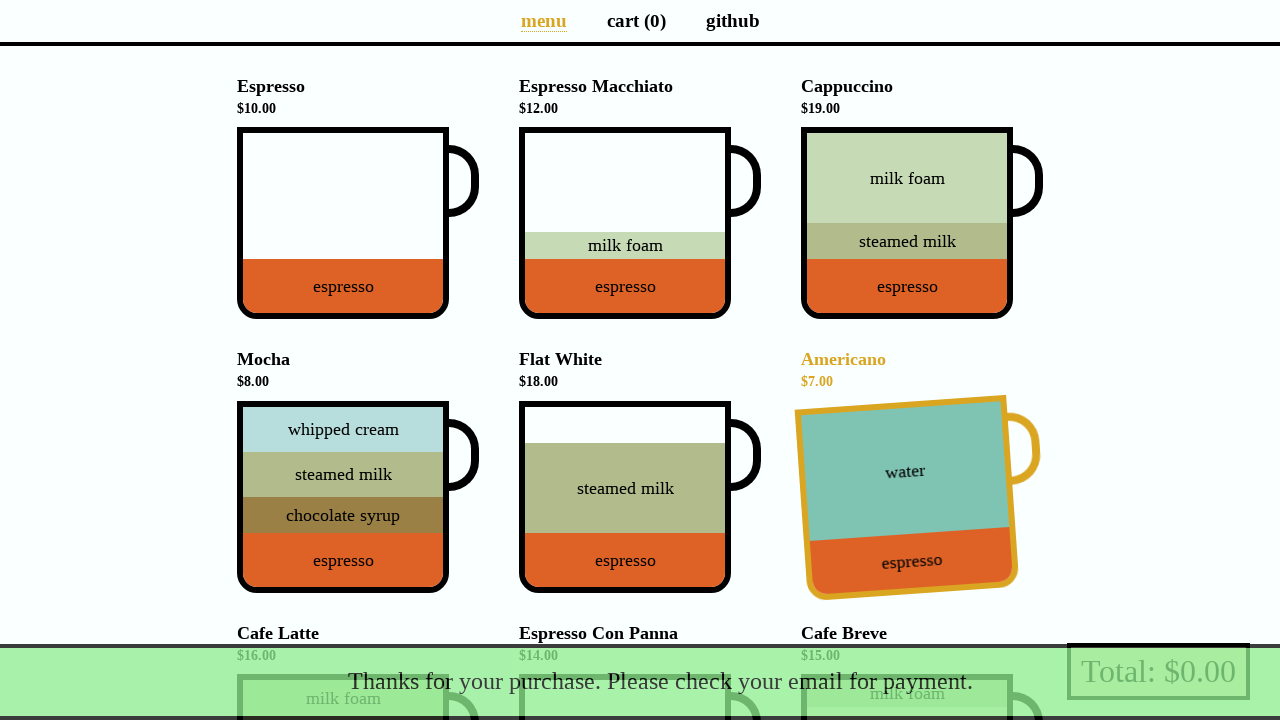

Verified purchase confirmation message displayed
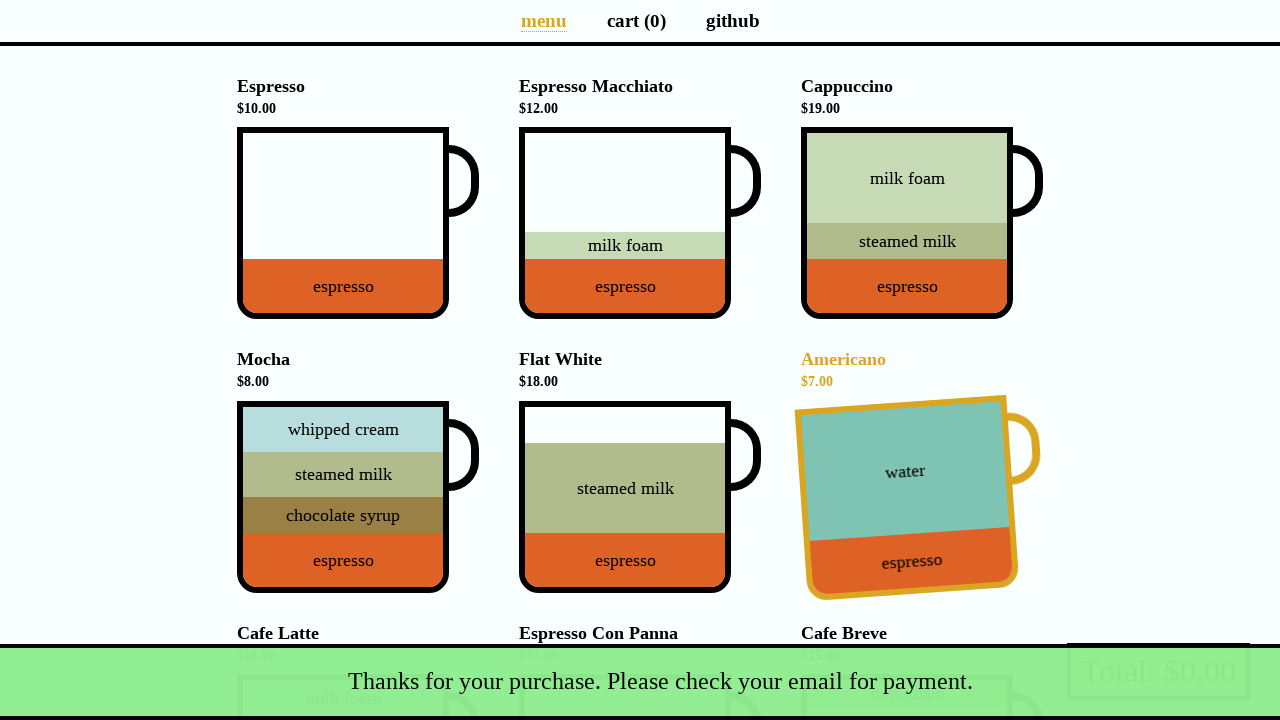

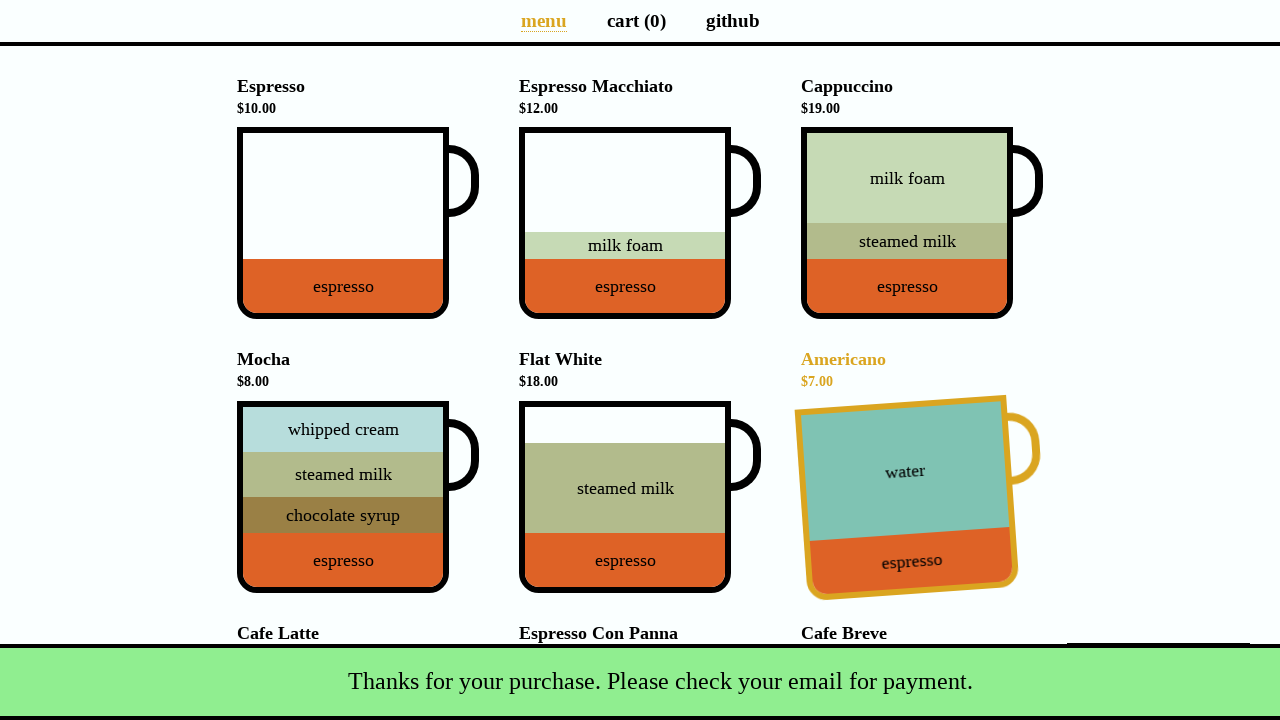